Tests radio button interaction on an HTML forms tutorial page by finding radio buttons and clicking on specific ones based on their value attributes (cheese and beer).

Starting URL: http://echoecho.com/htmlforms10.htm

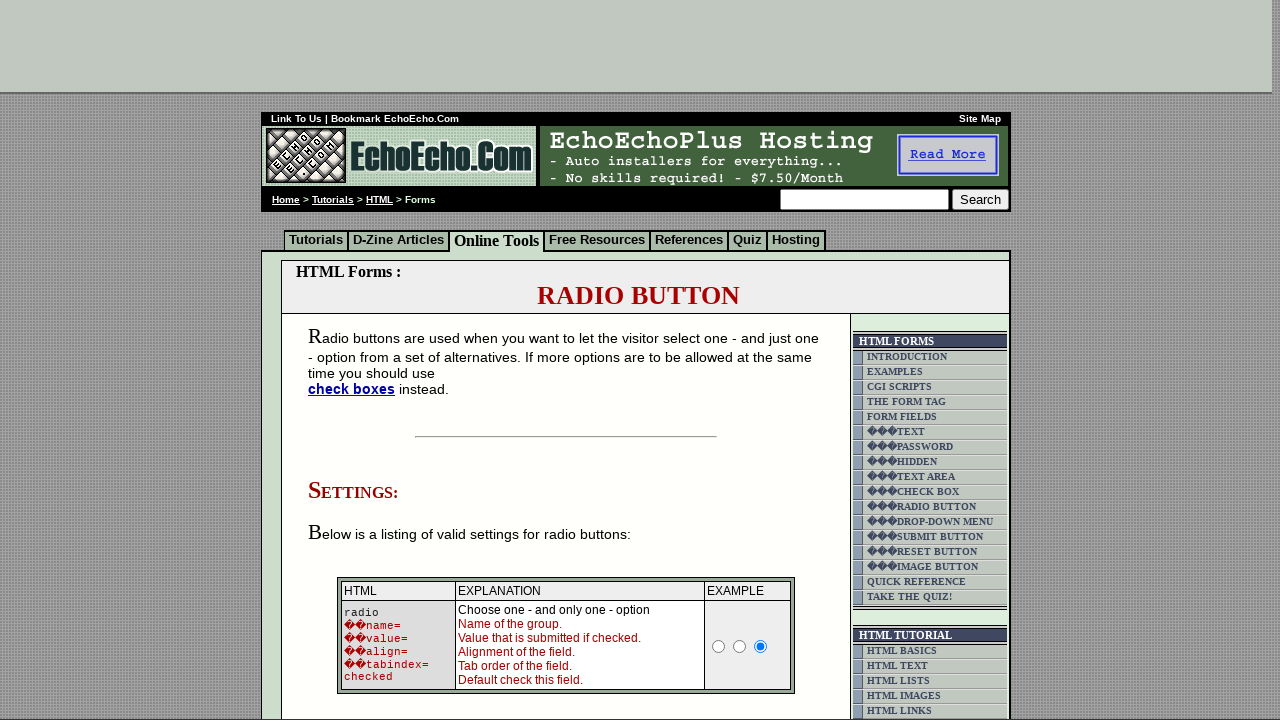

Waited for form to load
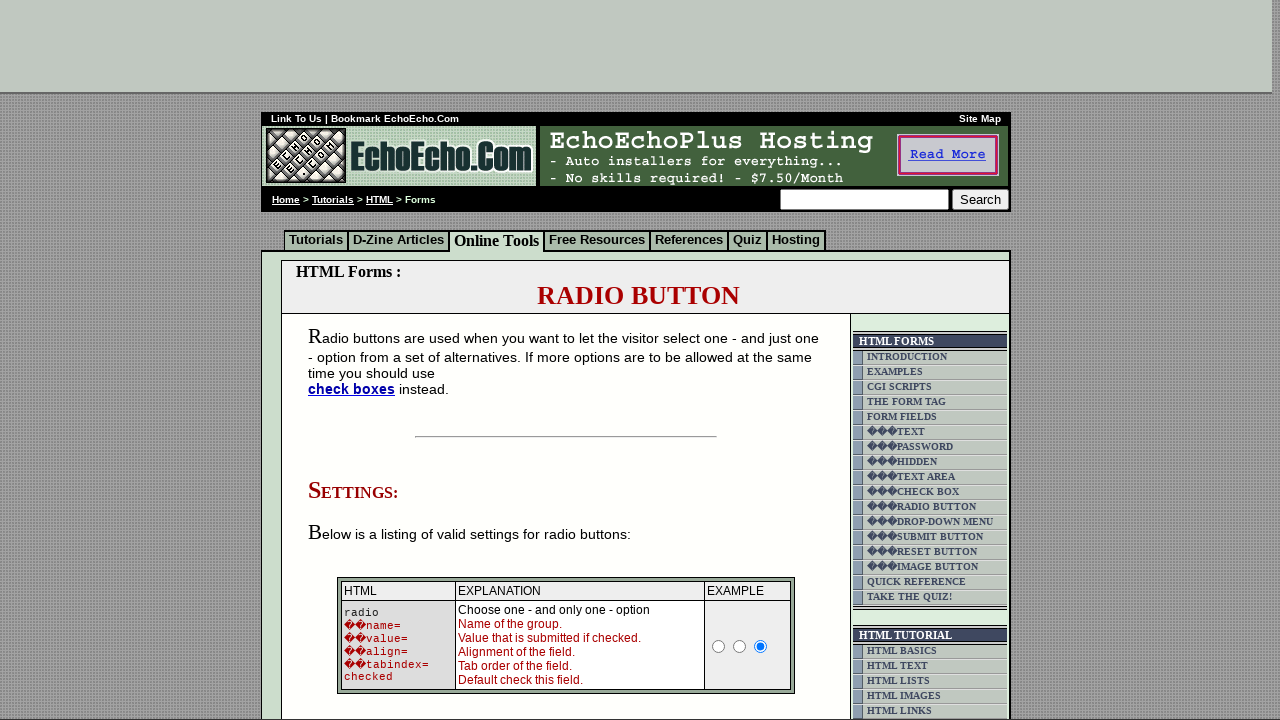

Located all radio buttons in the form table
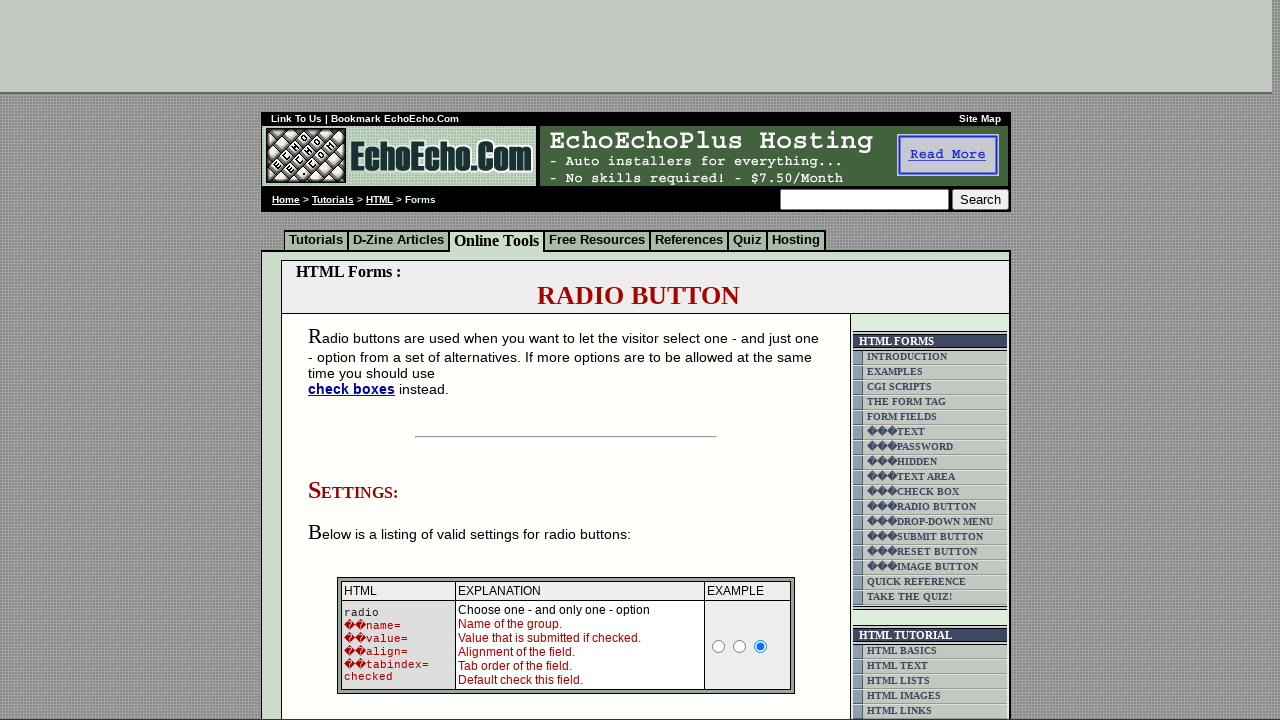

Retrieved value attribute from radio button: 'None'
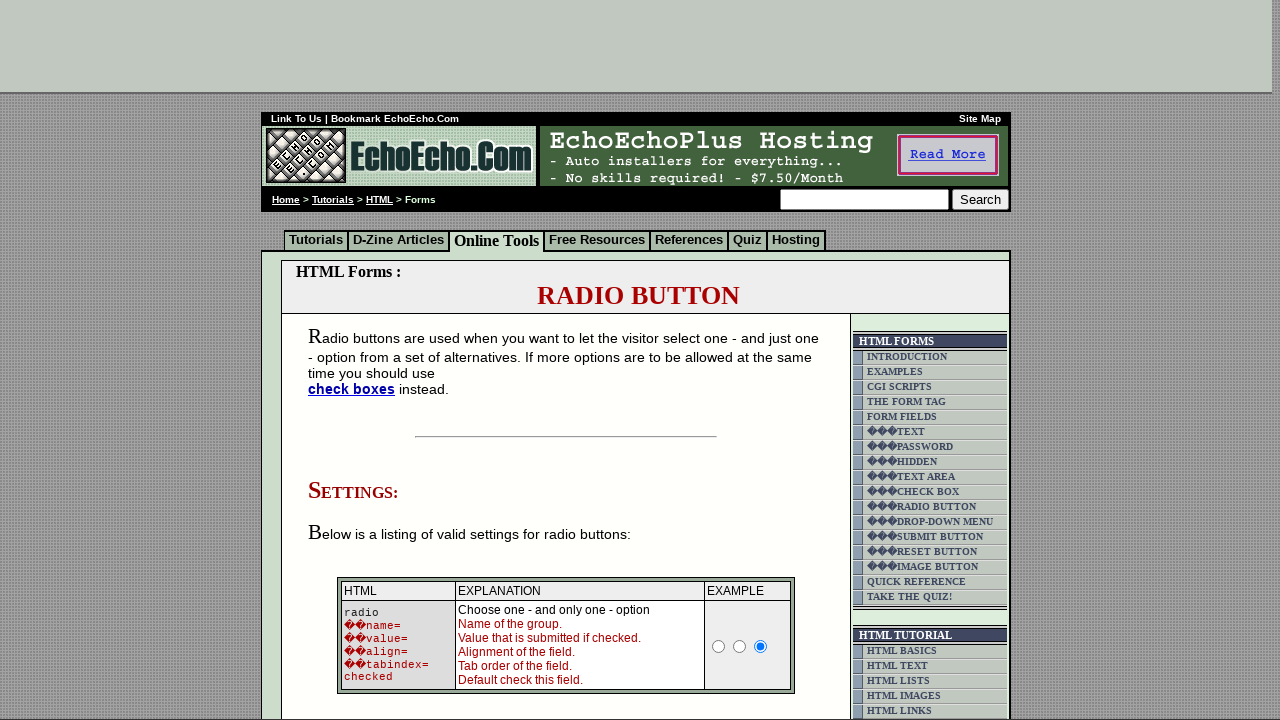

Retrieved value attribute from radio button: 'None'
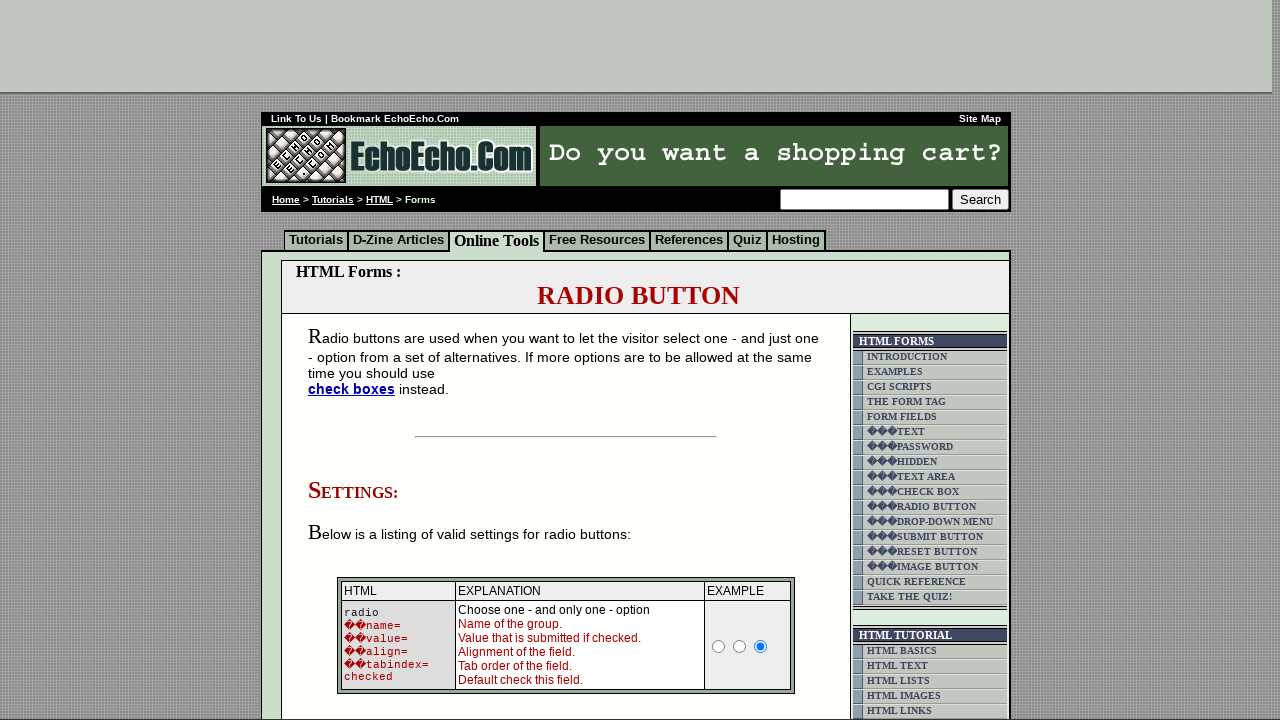

Retrieved value attribute from radio button: 'None'
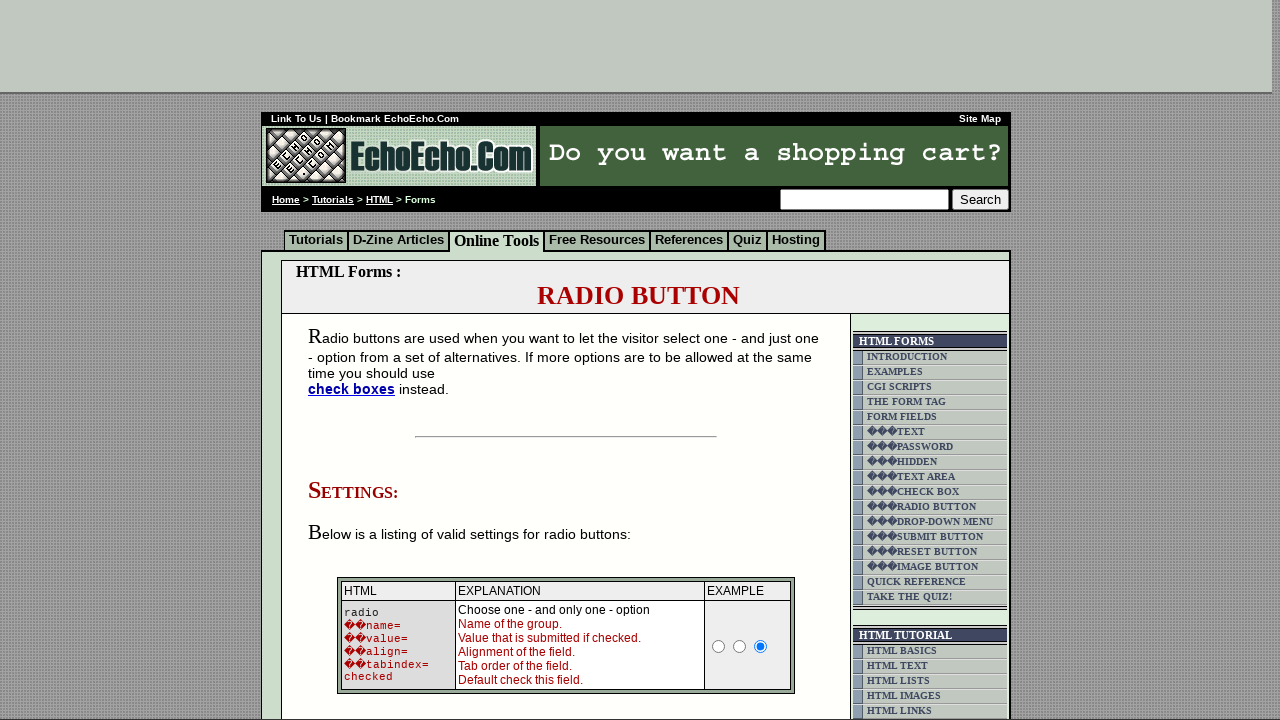

Retrieved value attribute from radio button: 'Milk'
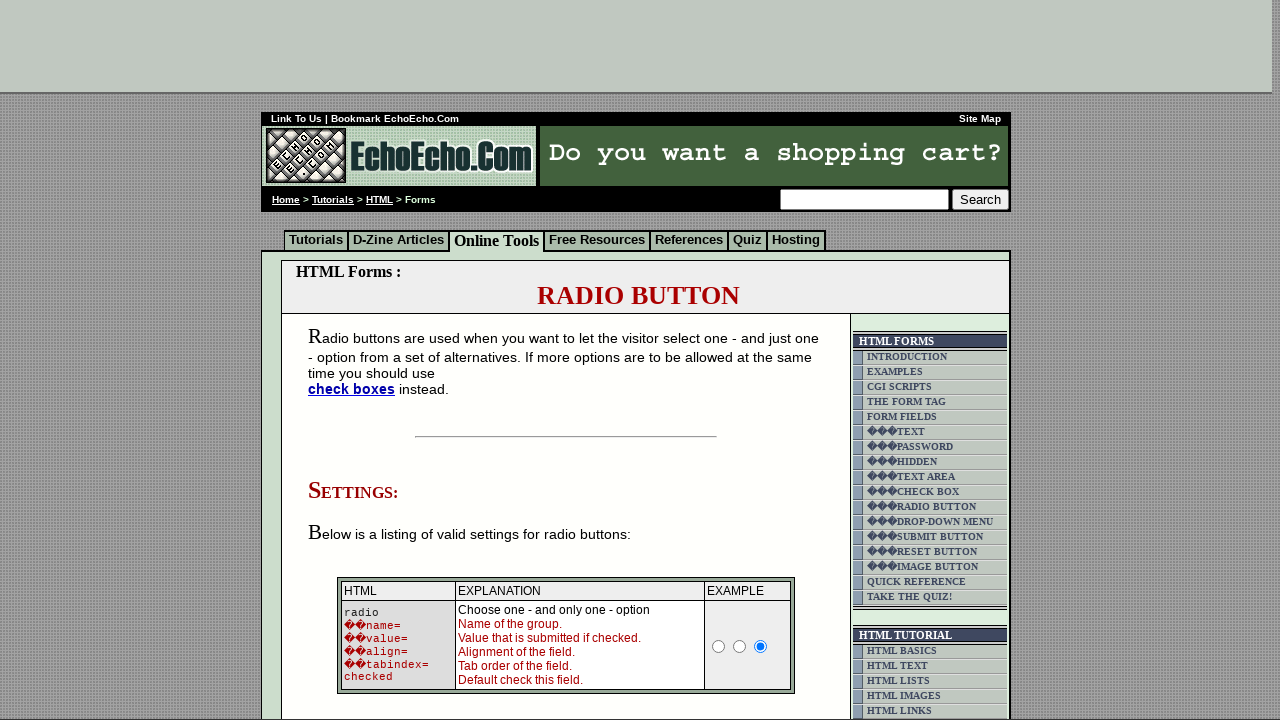

Retrieved value attribute from radio button: 'Butter'
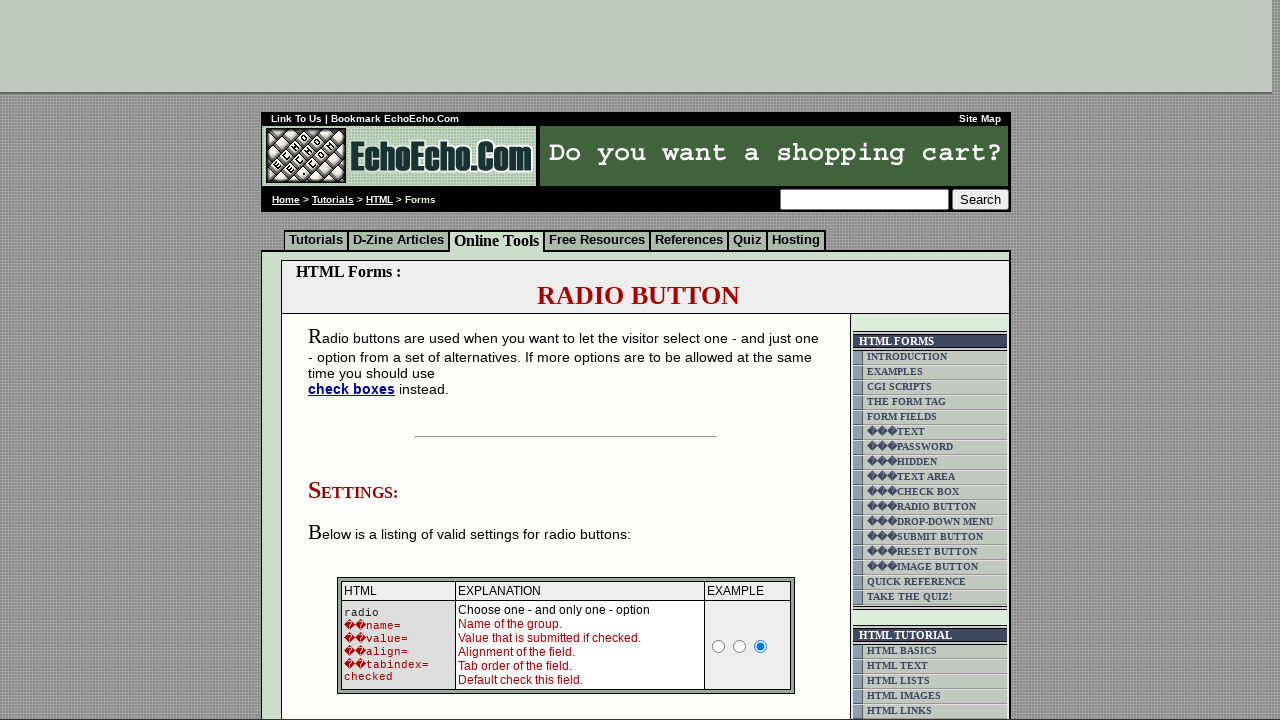

Retrieved value attribute from radio button: 'Cheese'
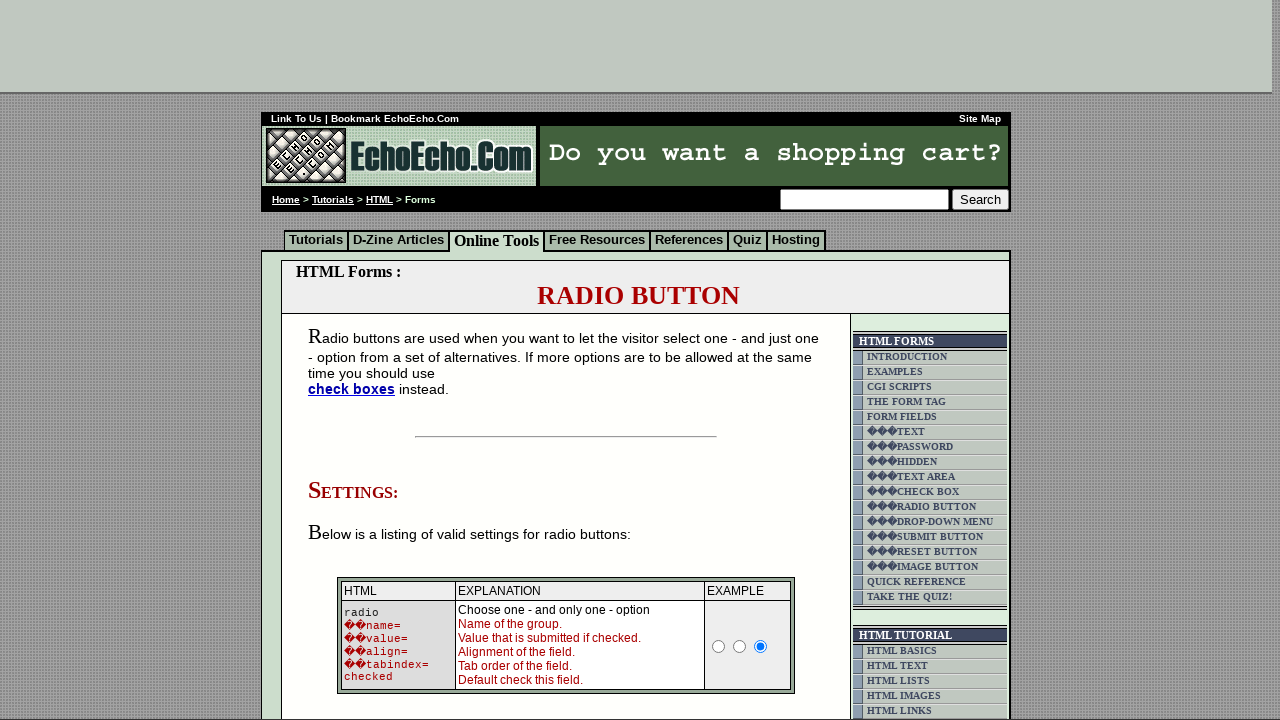

Clicked radio button with value 'Cheese' at (356, 360) on form table input[type='radio'] >> nth=5
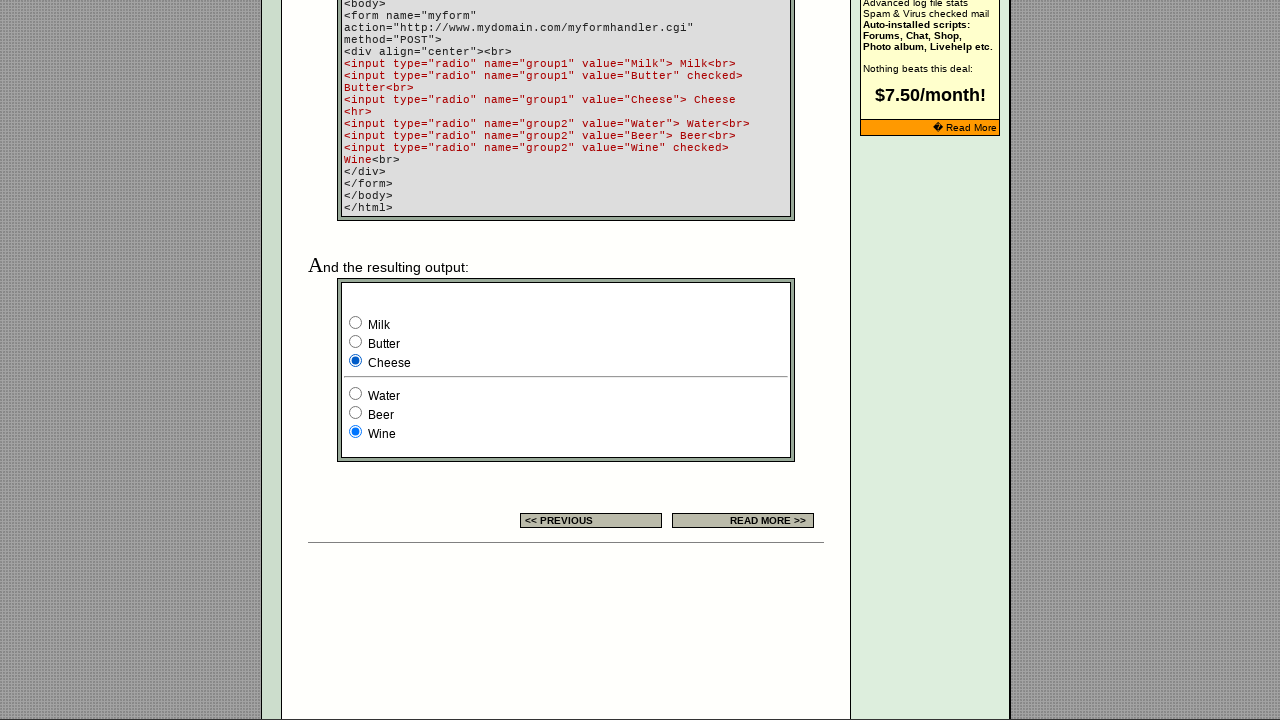

Retrieved value attribute from radio button: 'Water'
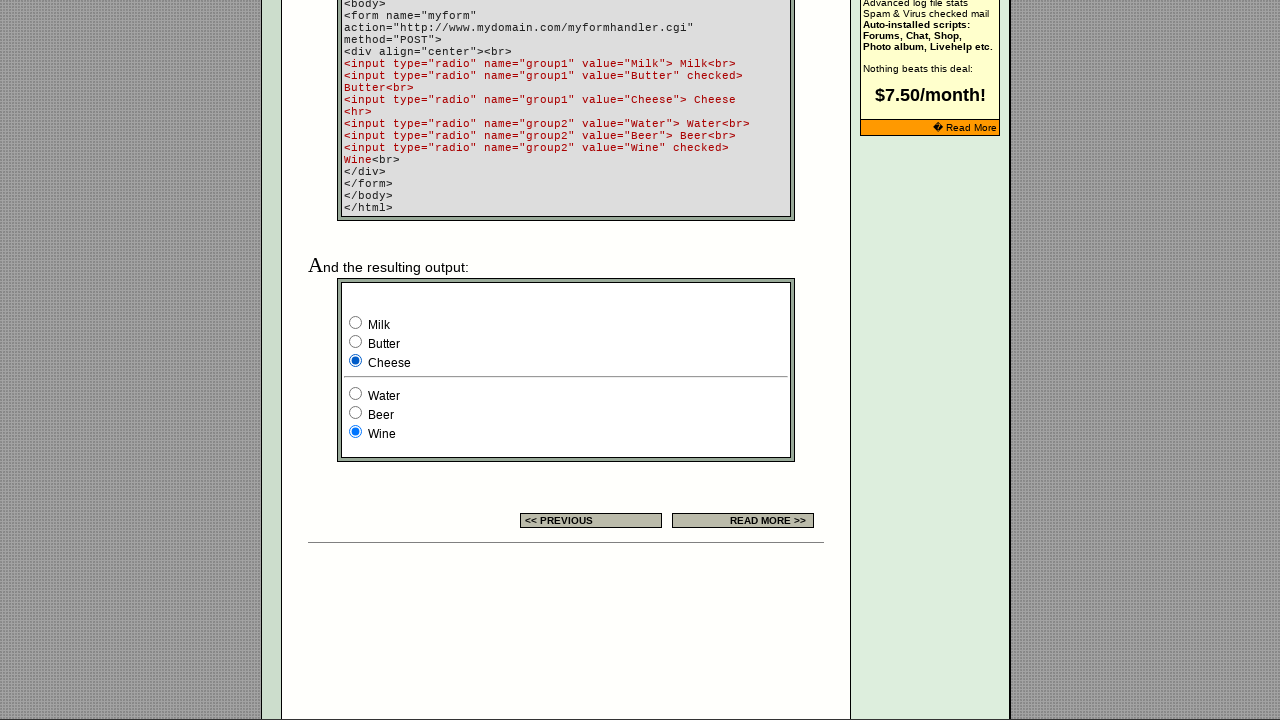

Retrieved value attribute from radio button: 'Beer'
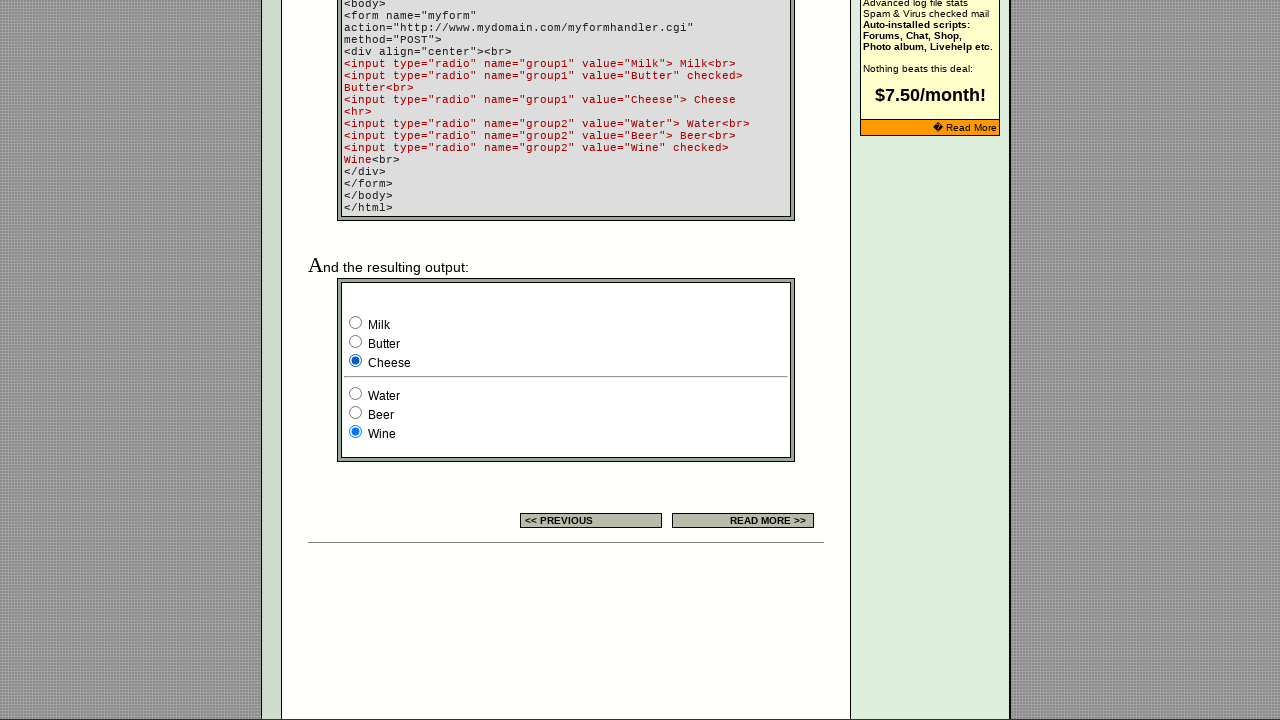

Clicked radio button with value 'Beer' at (356, 412) on form table input[type='radio'] >> nth=7
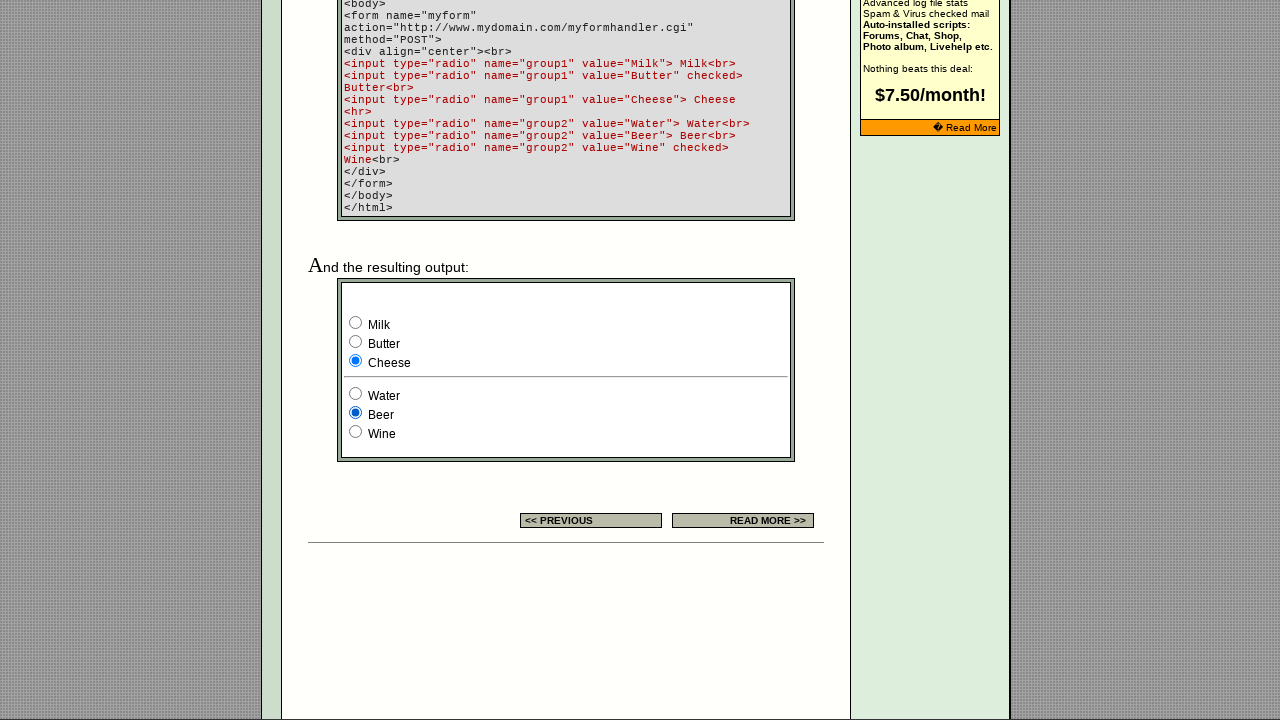

Retrieved value attribute from radio button: 'Wine'
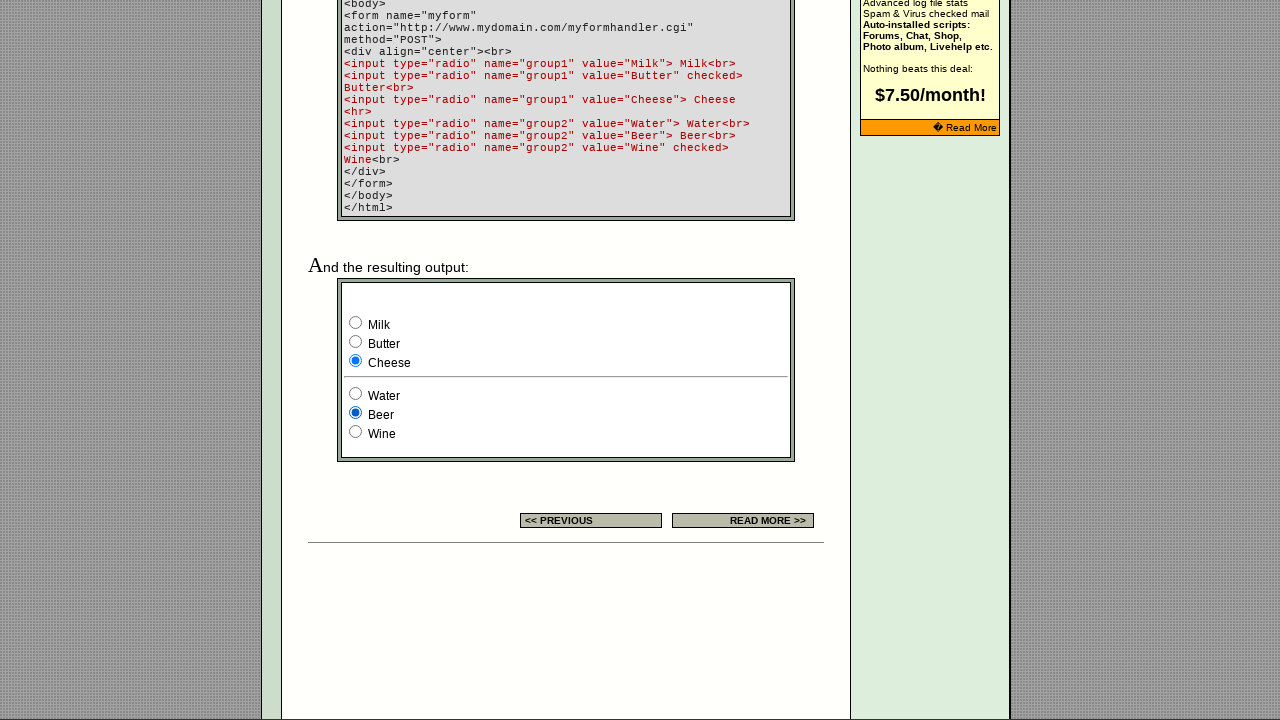

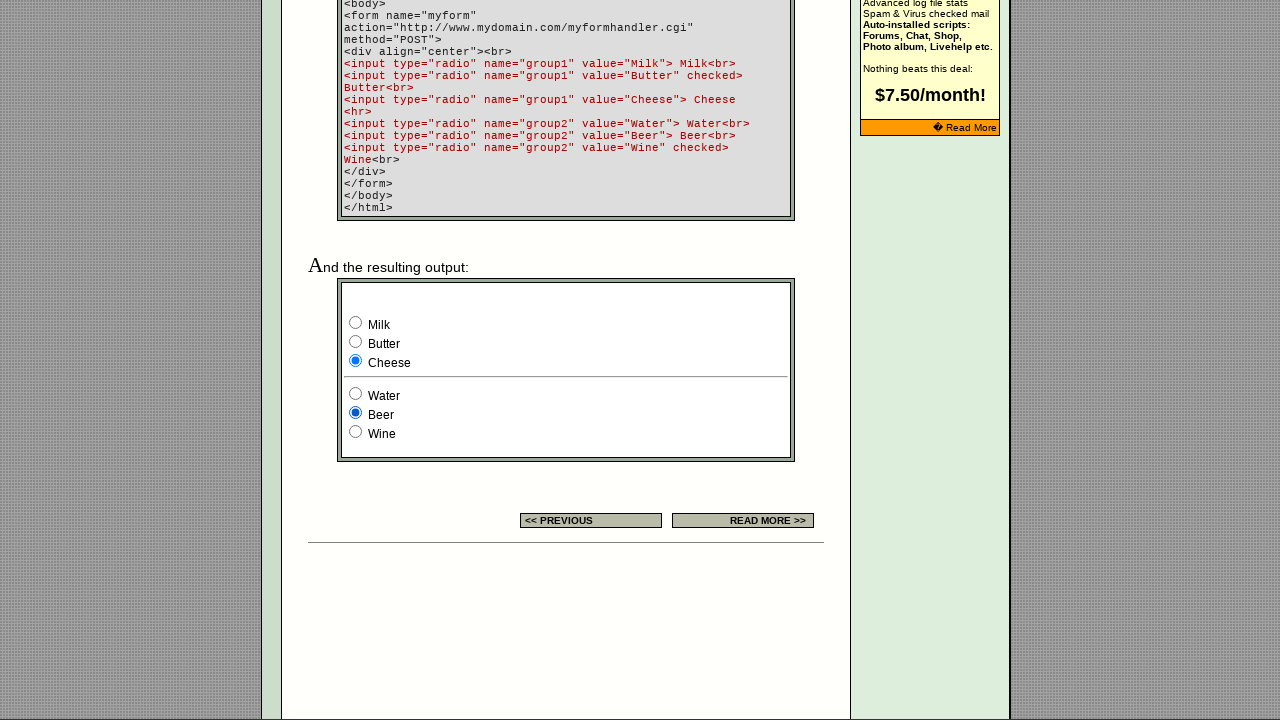